Tests fake modal dialog functionality by clicking a button to open a fake alert, verifying its content, and dismissing it

Starting URL: https://testpages.eviltester.com/styled/alerts/fake-alert-test.html

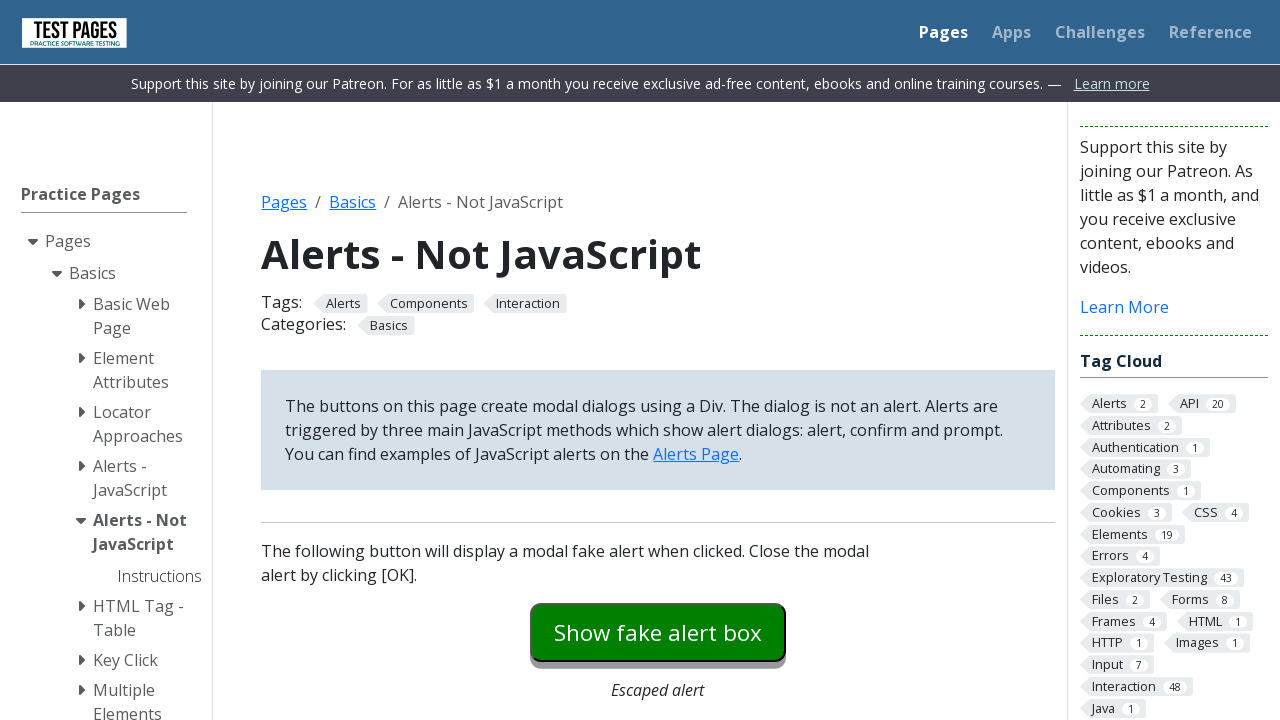

Clicked button to trigger fake alert dialog at (658, 632) on #fakealert
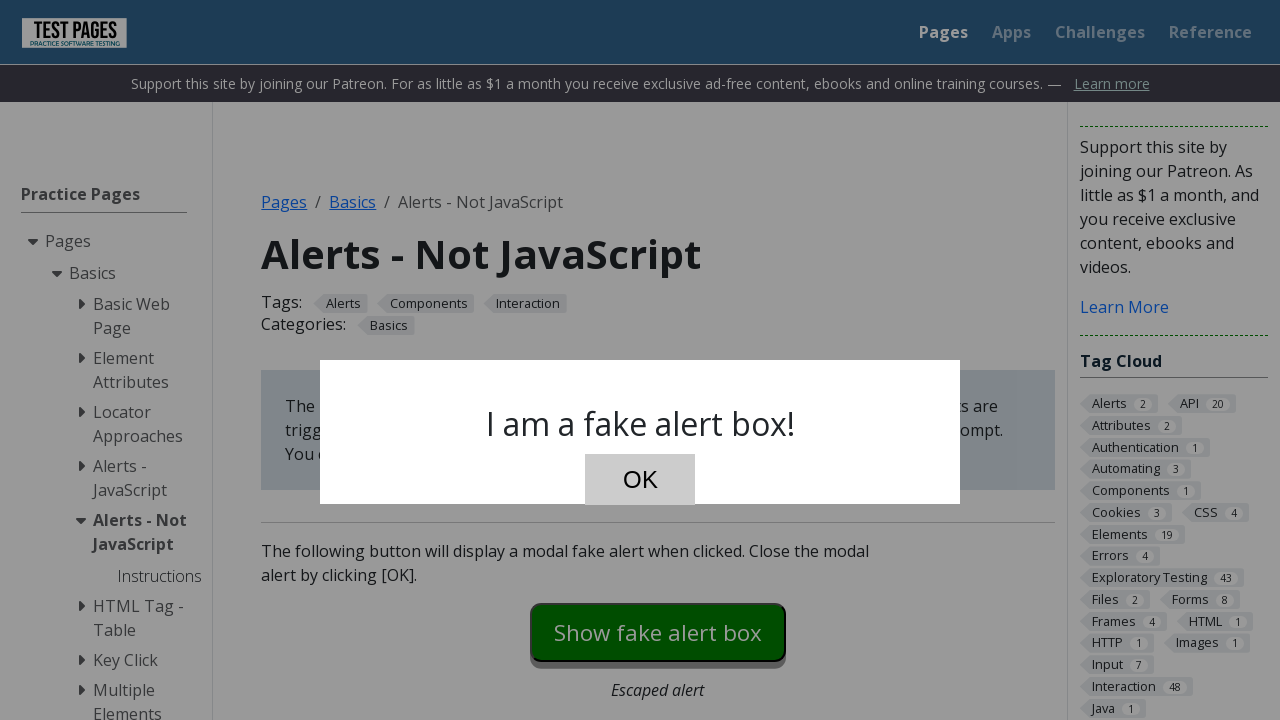

Fake alert dialog appeared with text content
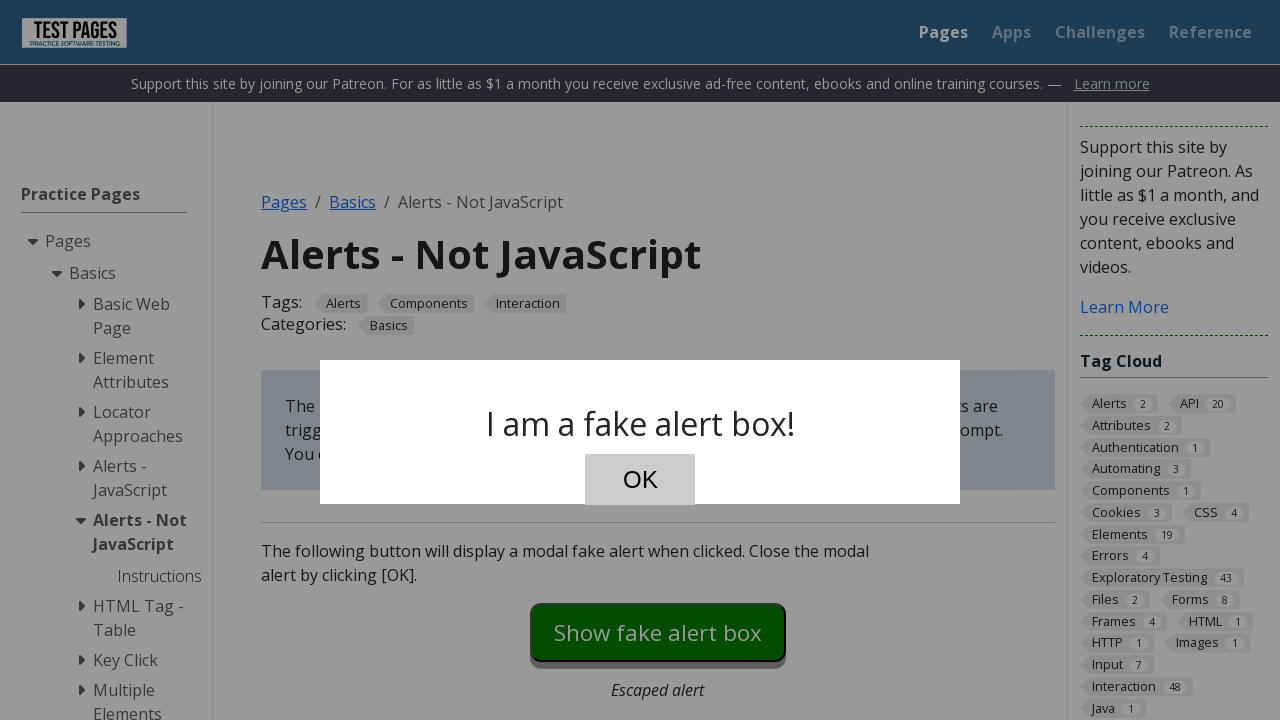

Clicked OK button to dismiss the dialog at (640, 480) on #dialog-ok
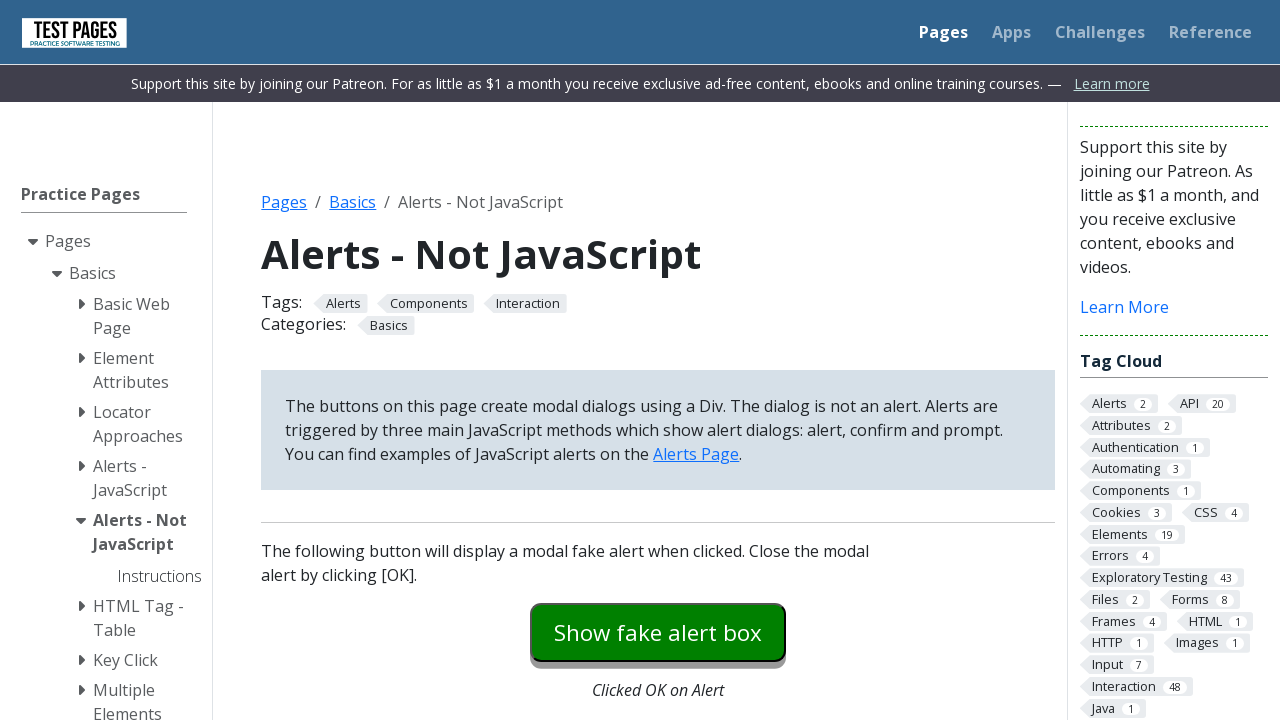

Dialog successfully hidden after dismissal
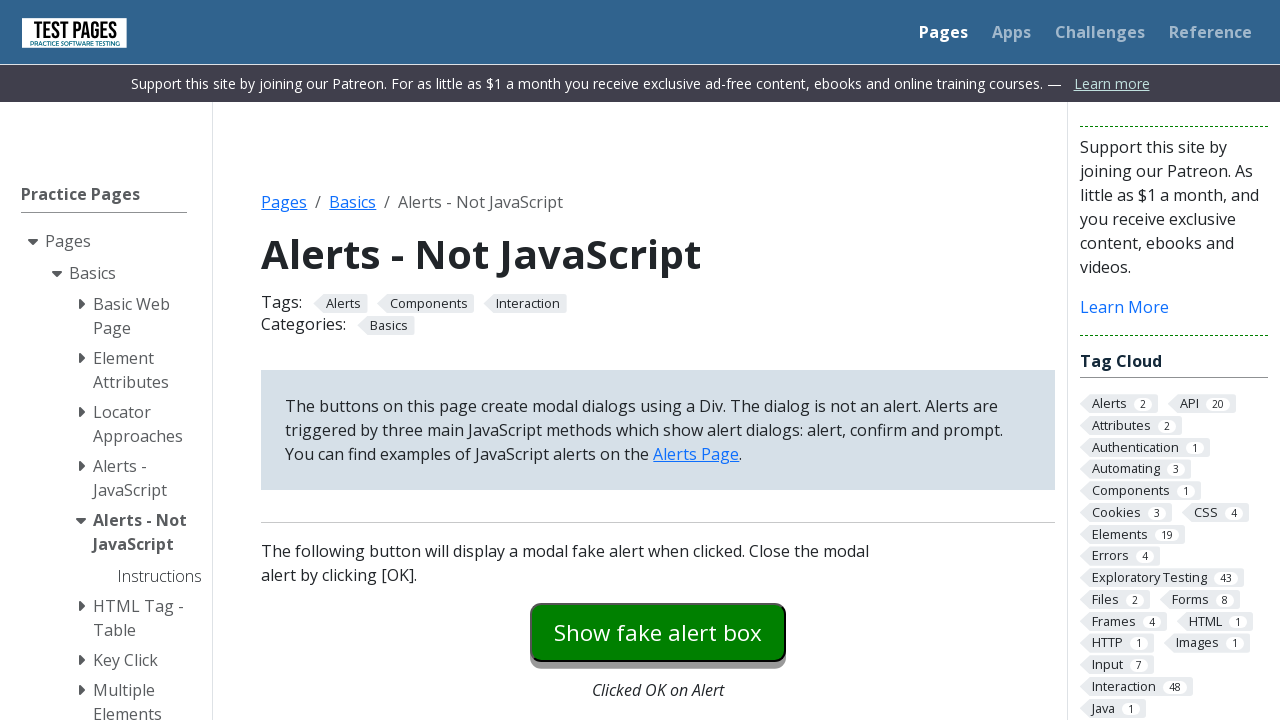

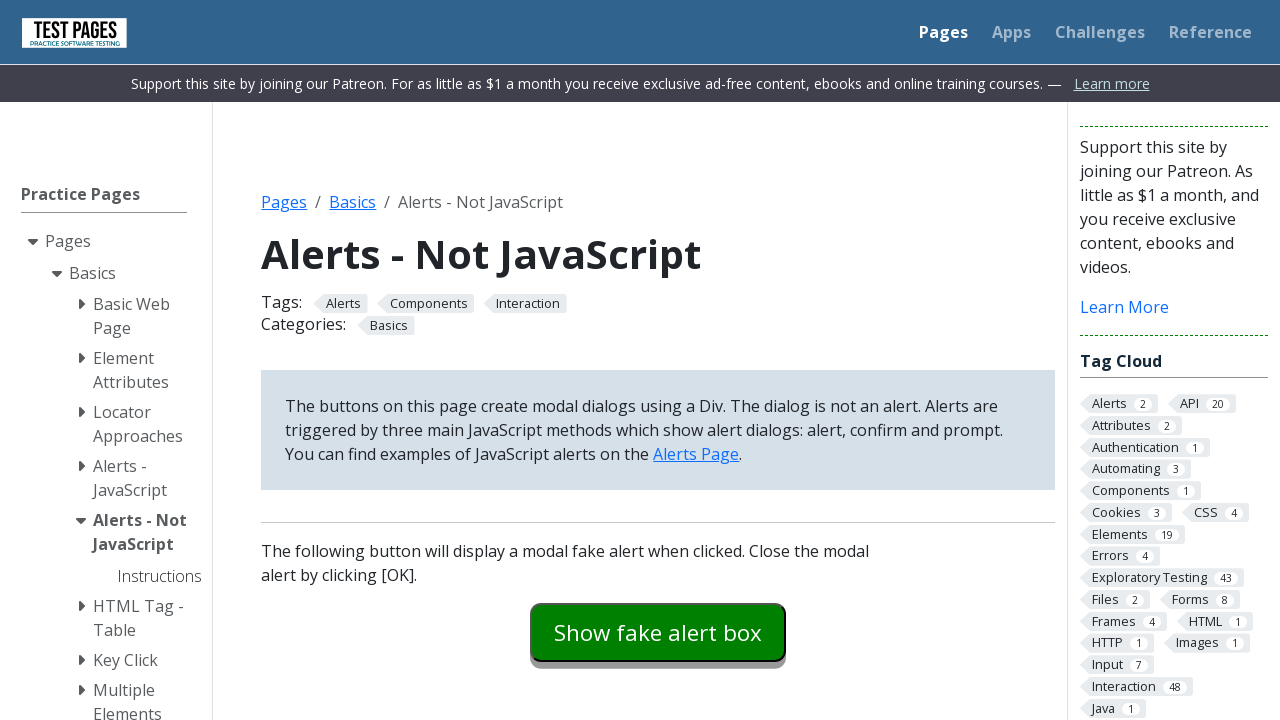